Tests simple alert by clicking the alert button and accepting it

Starting URL: https://demoqa.com/alerts

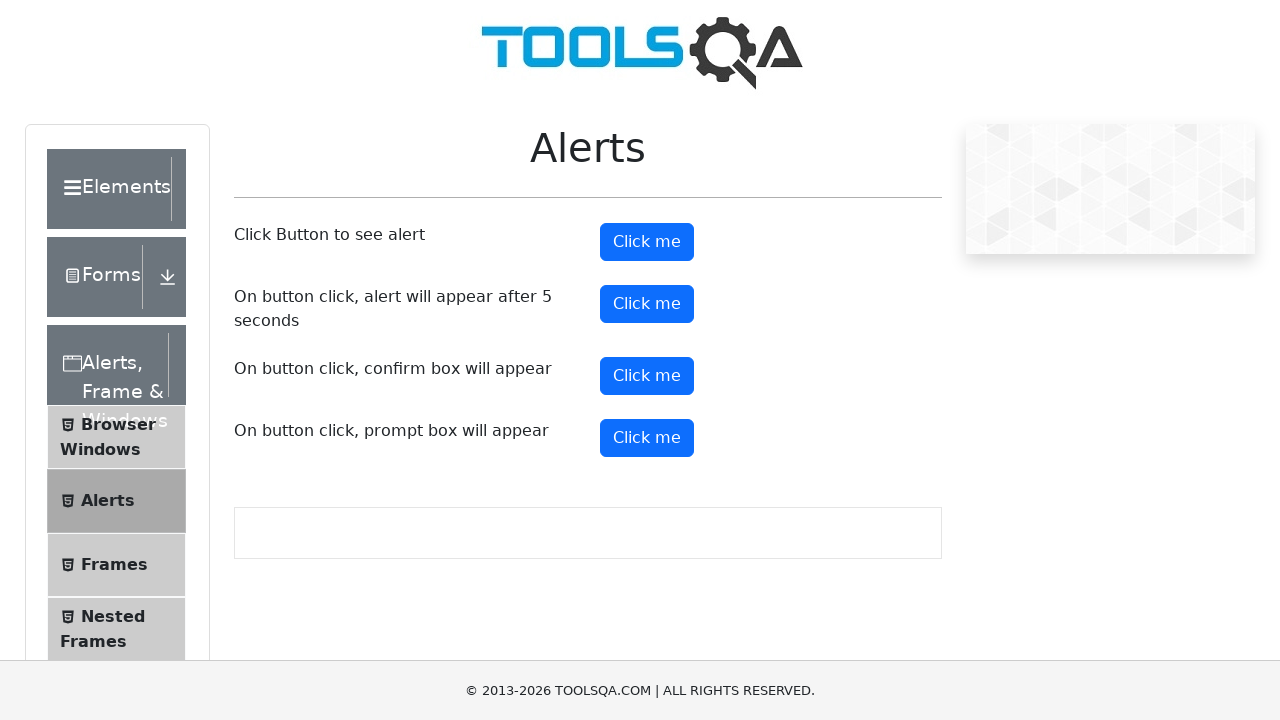

Set up dialog handler to accept alerts
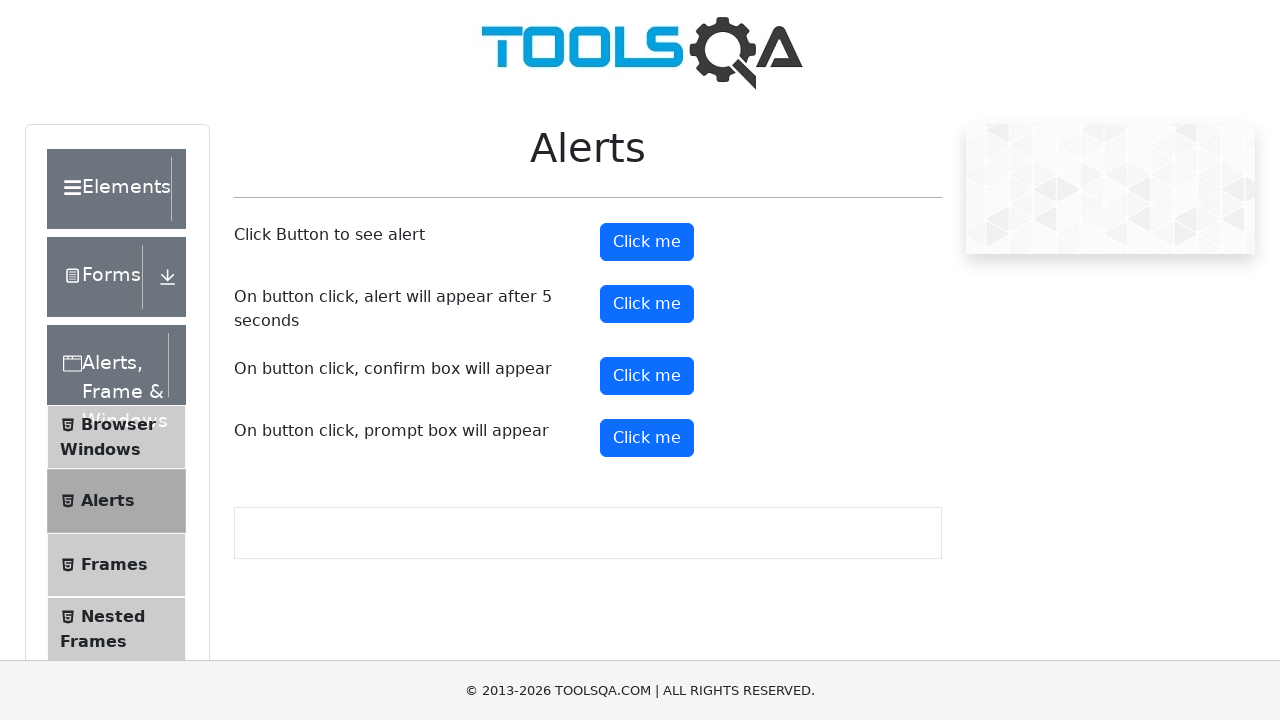

Clicked alert button at (647, 242) on #alertButton
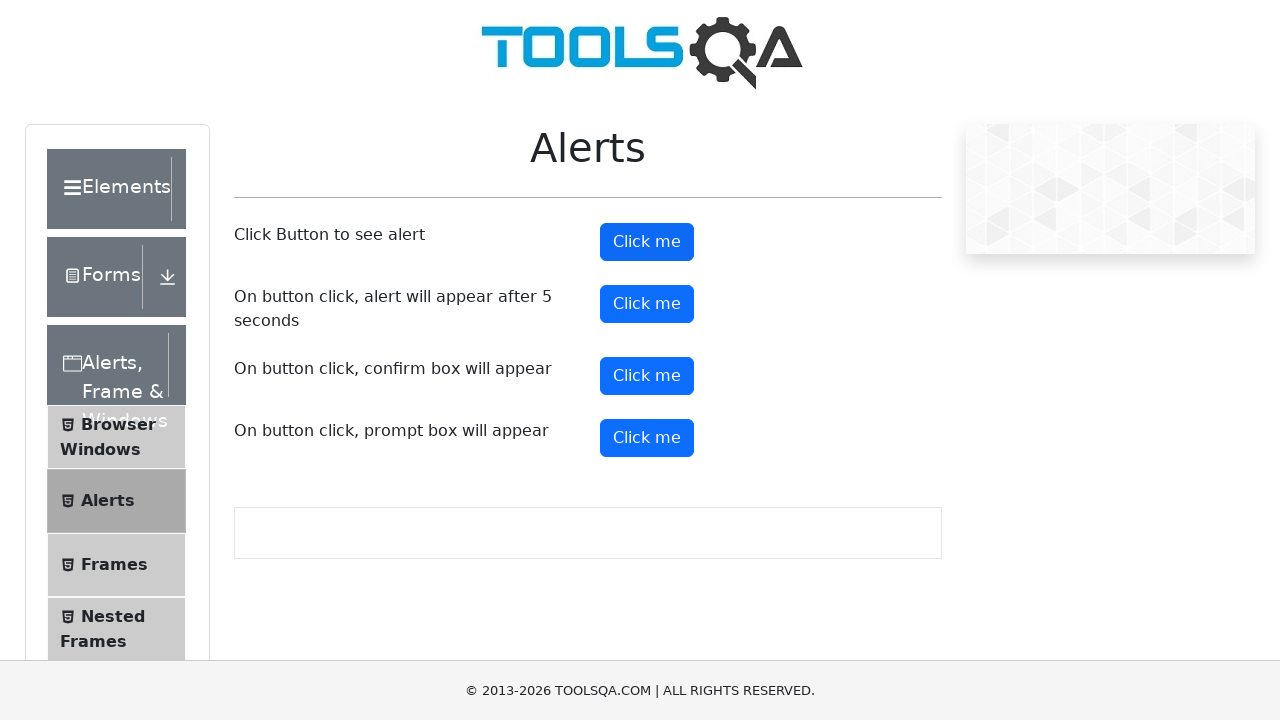

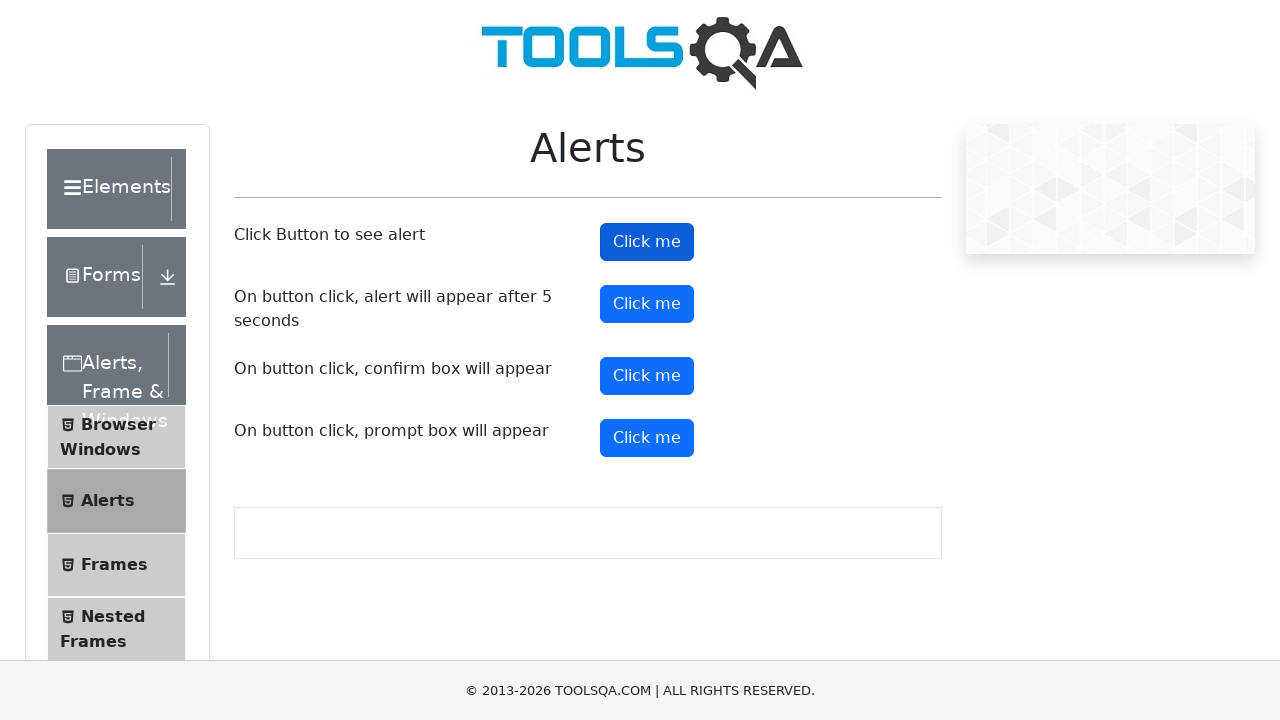